Tests registration form by filling in all required fields (first name, last name, email, phone, address) and submitting the form

Starting URL: http://suninjuly.github.io/registration1.html

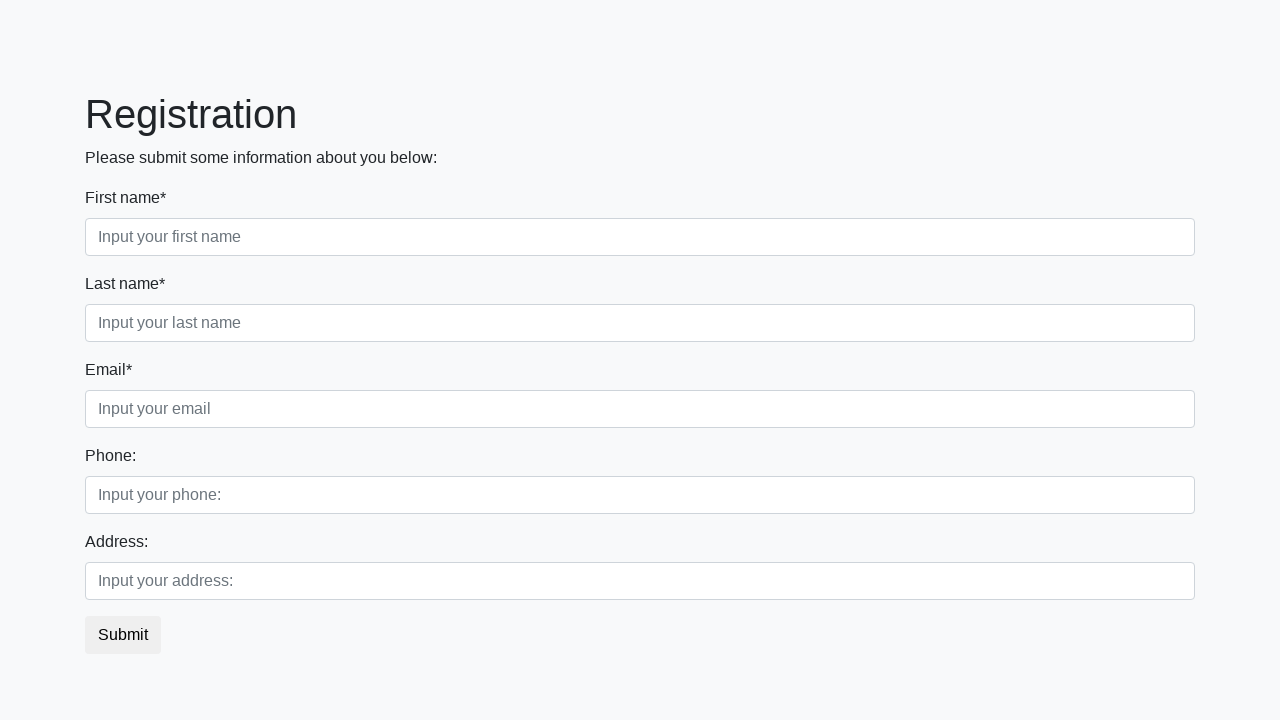

Filled first name field with 'Yauheni' on input[placeholder='Input your first name']
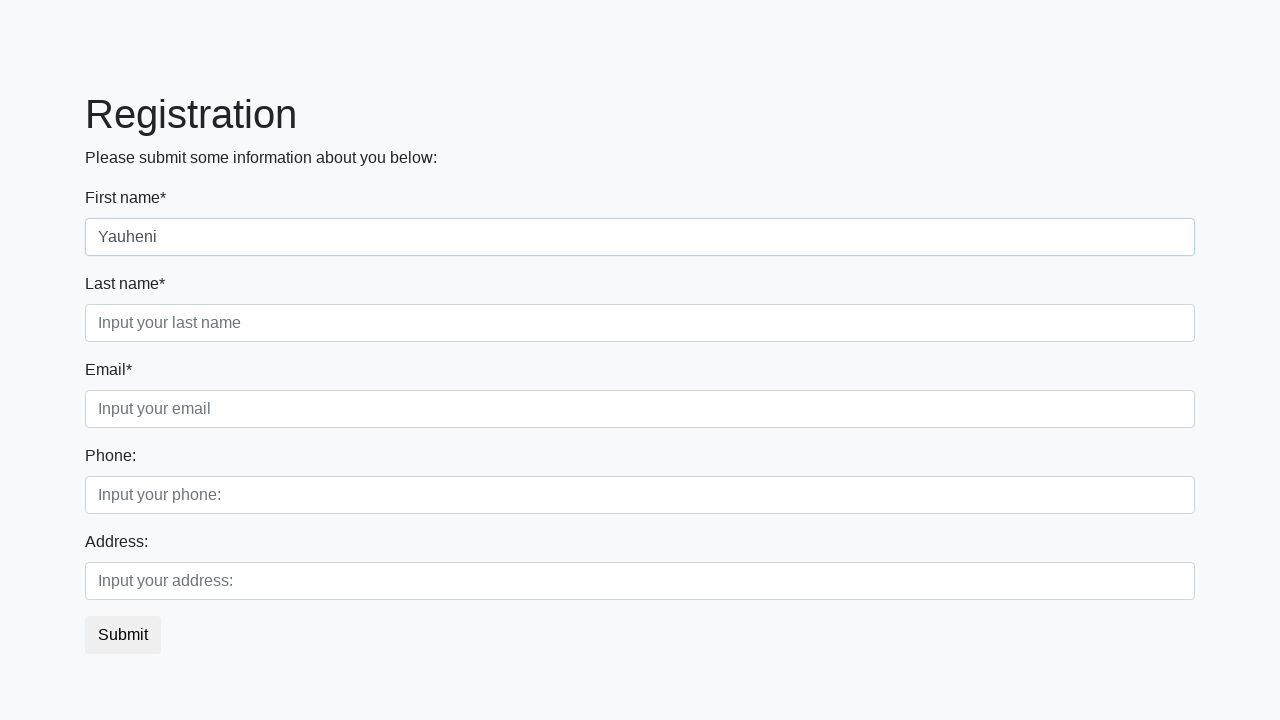

Filled last name field with 'Paulovich' on input[placeholder='Input your last name']
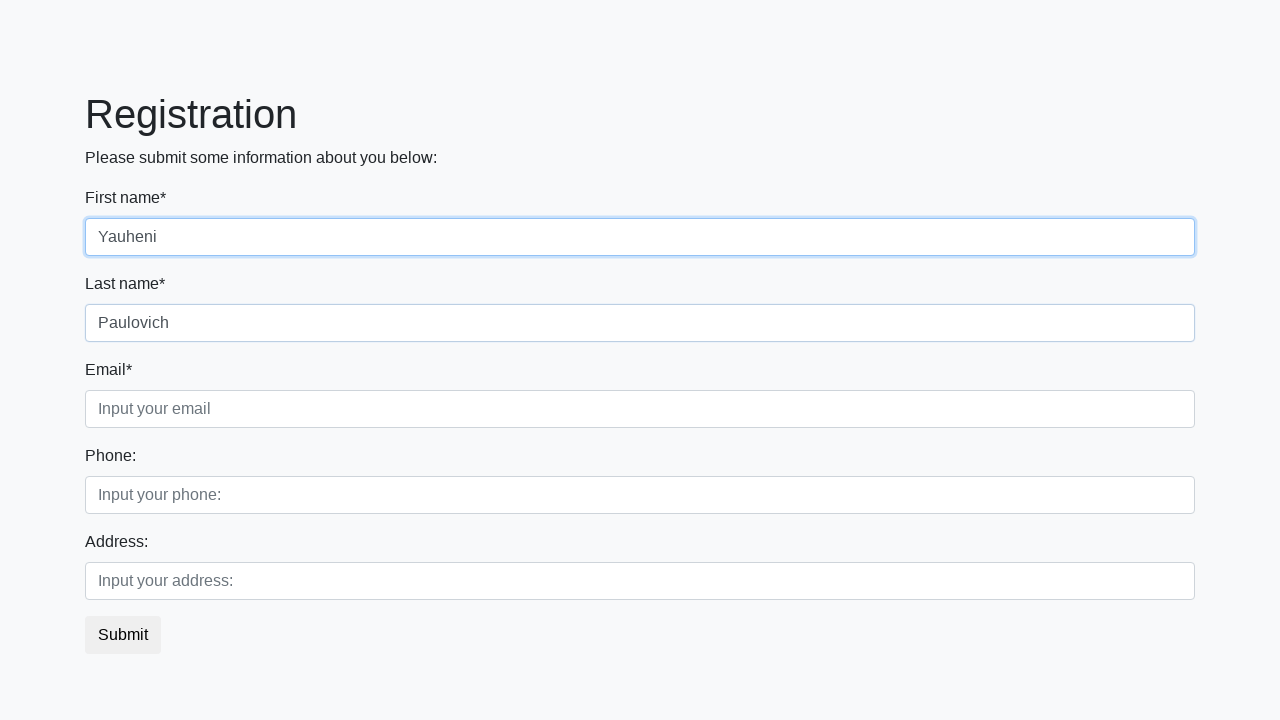

Filled email field with 'email@gmail.com' on input[placeholder='Input your email']
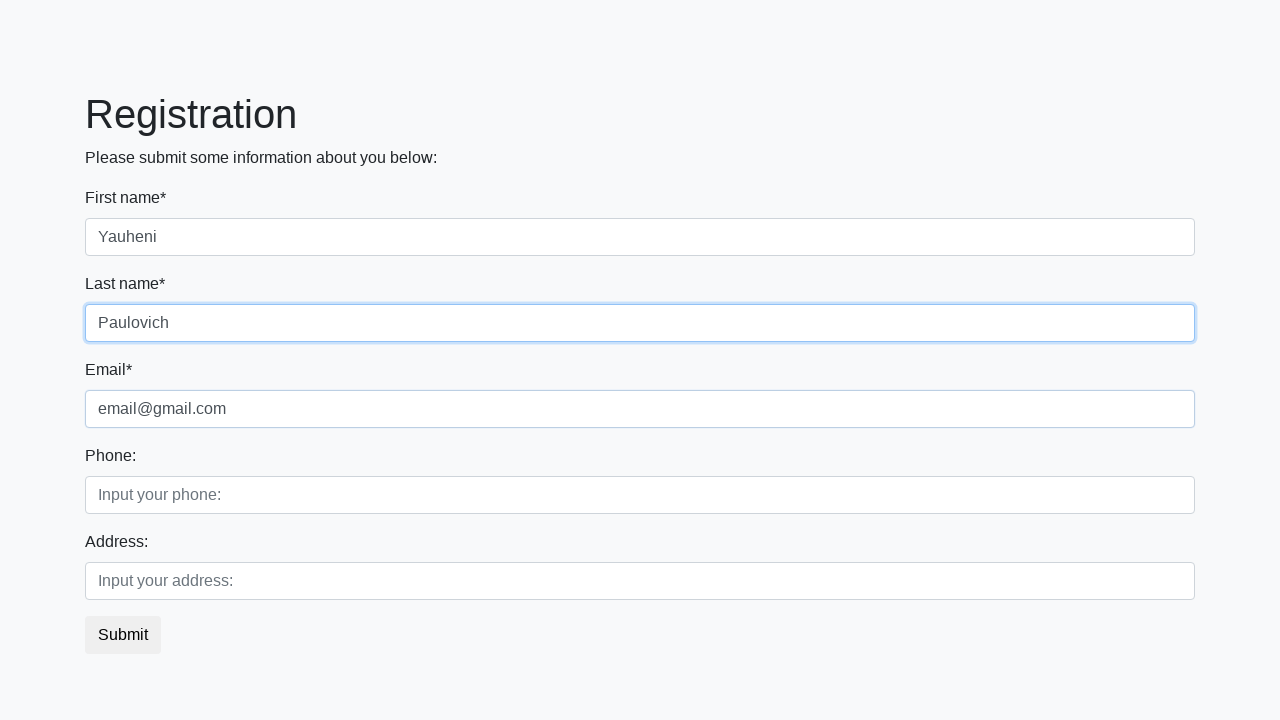

Filled phone field with '+377771156846' on input[placeholder='Input your phone:']
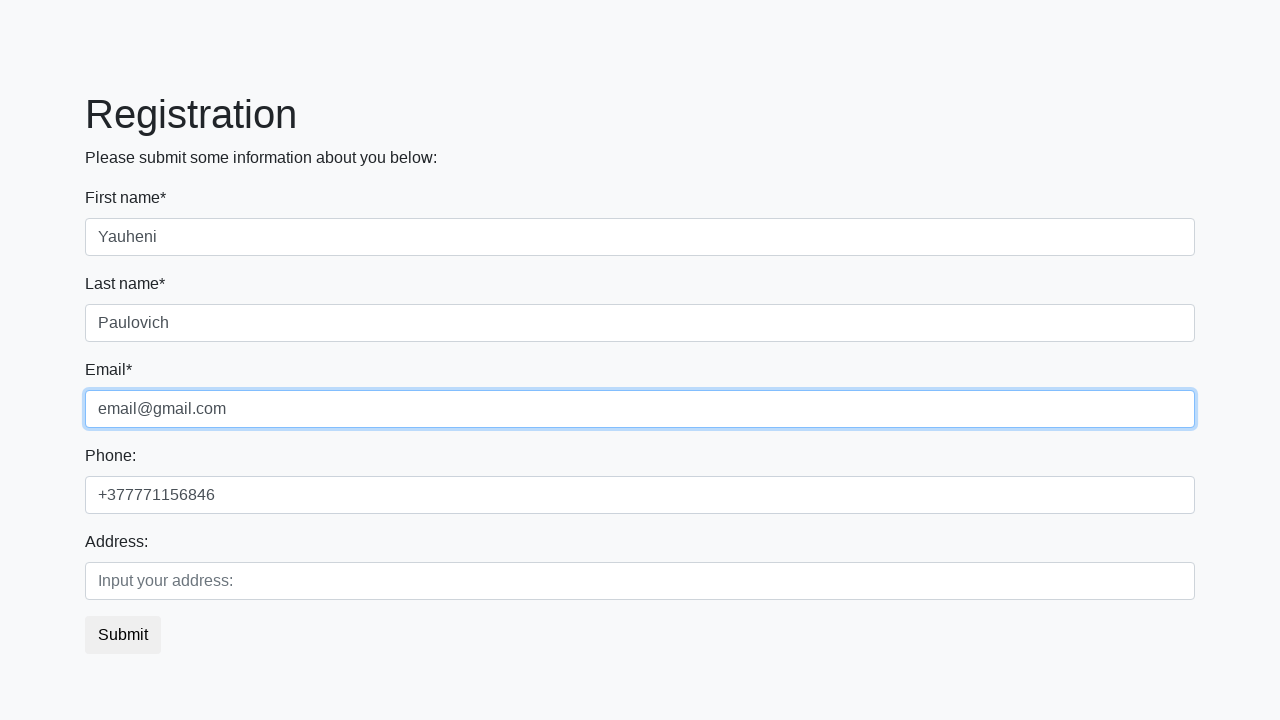

Filled address field with 'Yauheni' on input[placeholder='Input your address:']
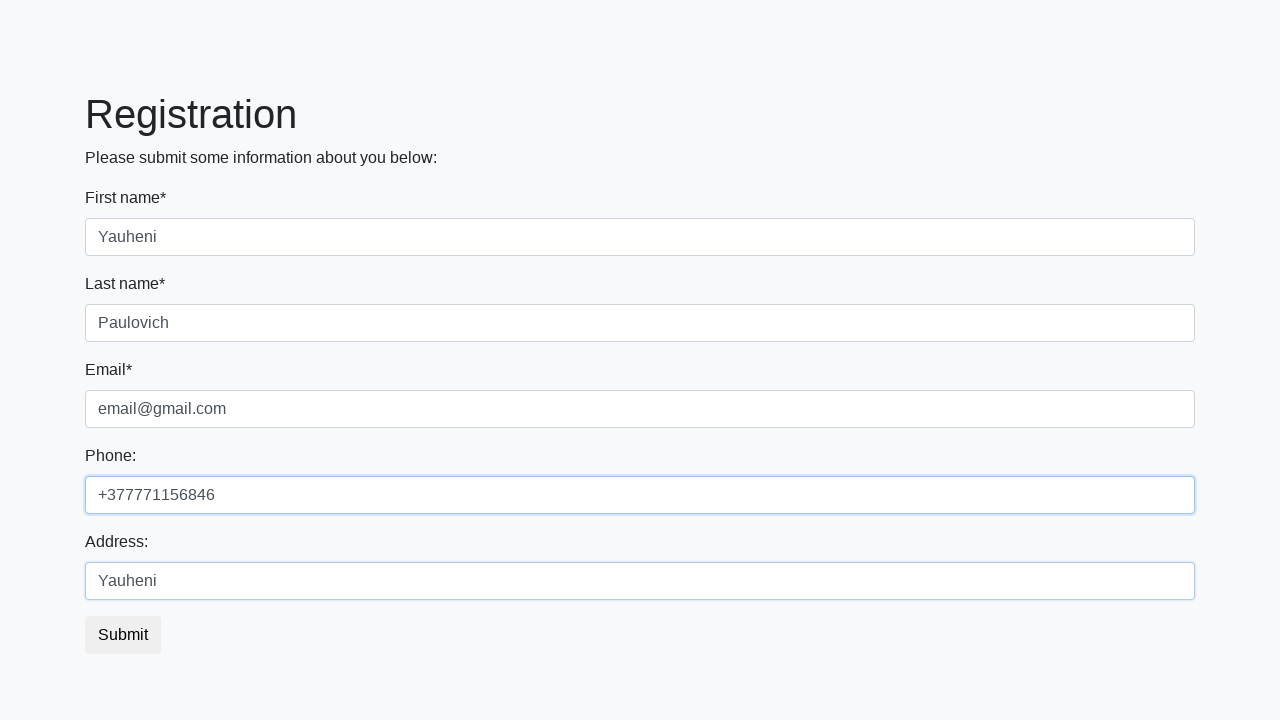

Clicked submit button to register at (123, 635) on button[type='submit']
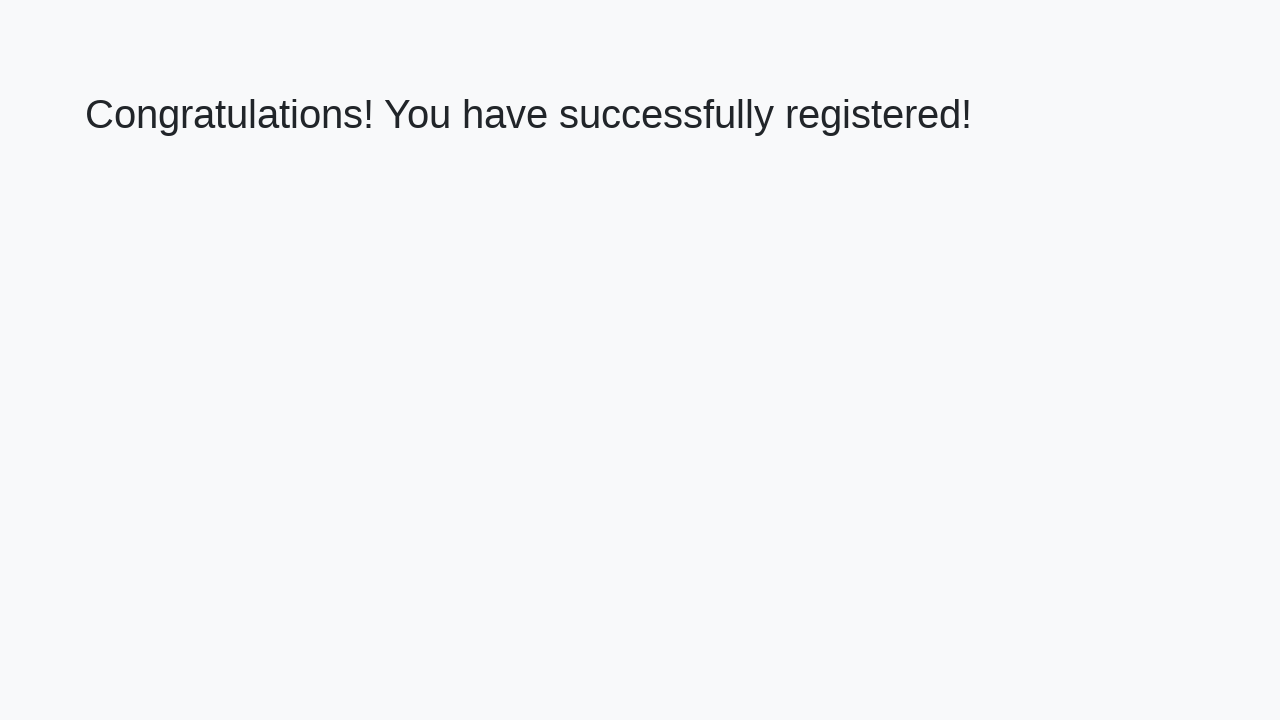

Successfully registered - congratulations message appeared
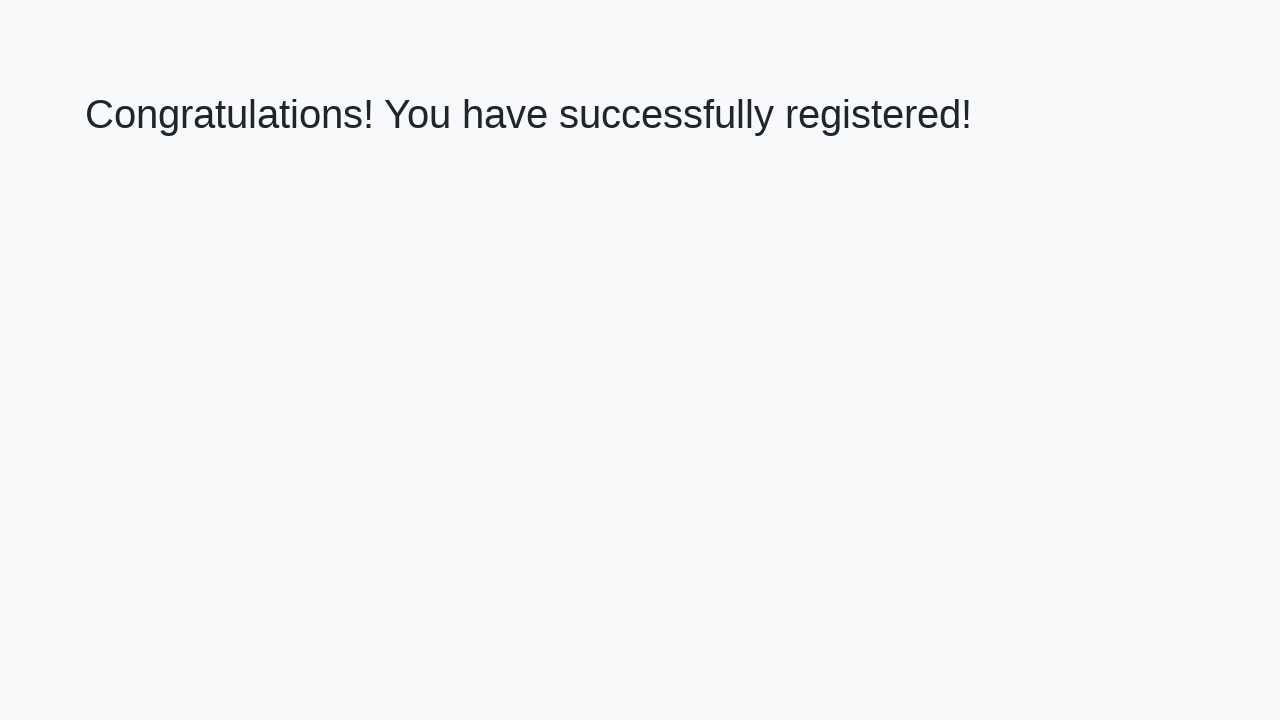

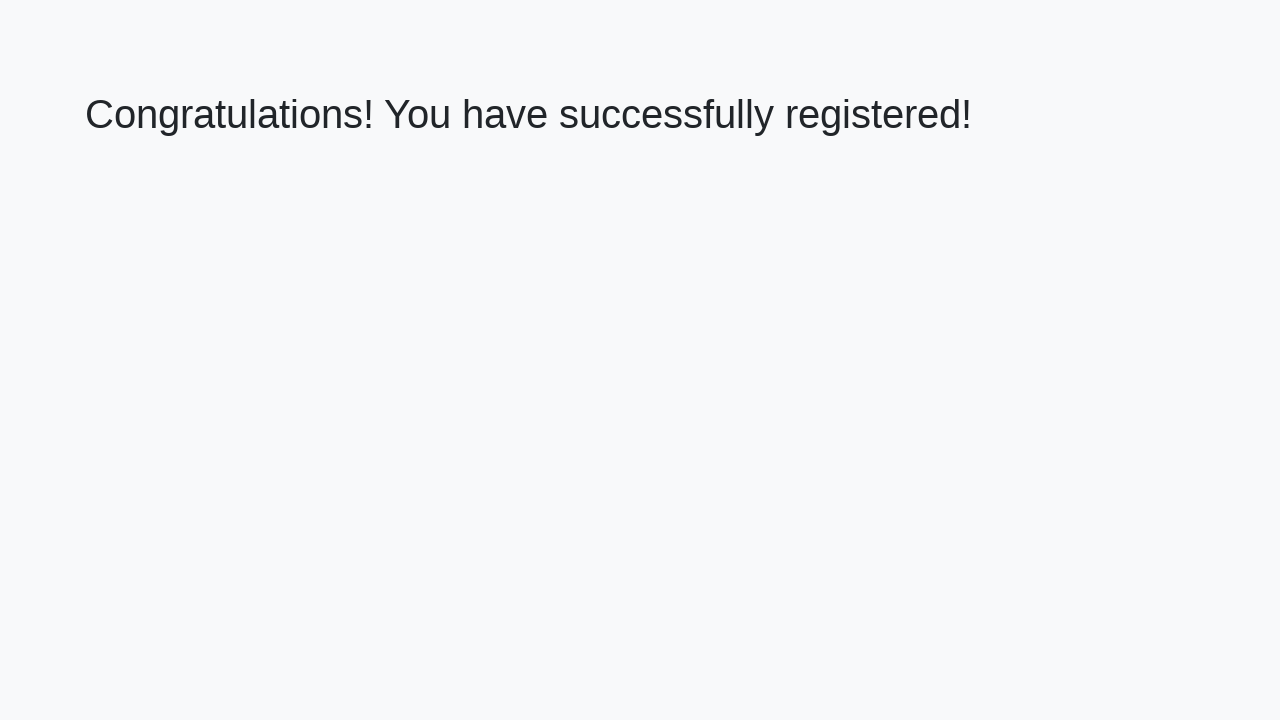